Tests date picker calendar functionality by opening the date picker and selecting specific dates (17 and 19) from the calendar widget.

Starting URL: https://demo.automationtesting.in/Datepicker.html

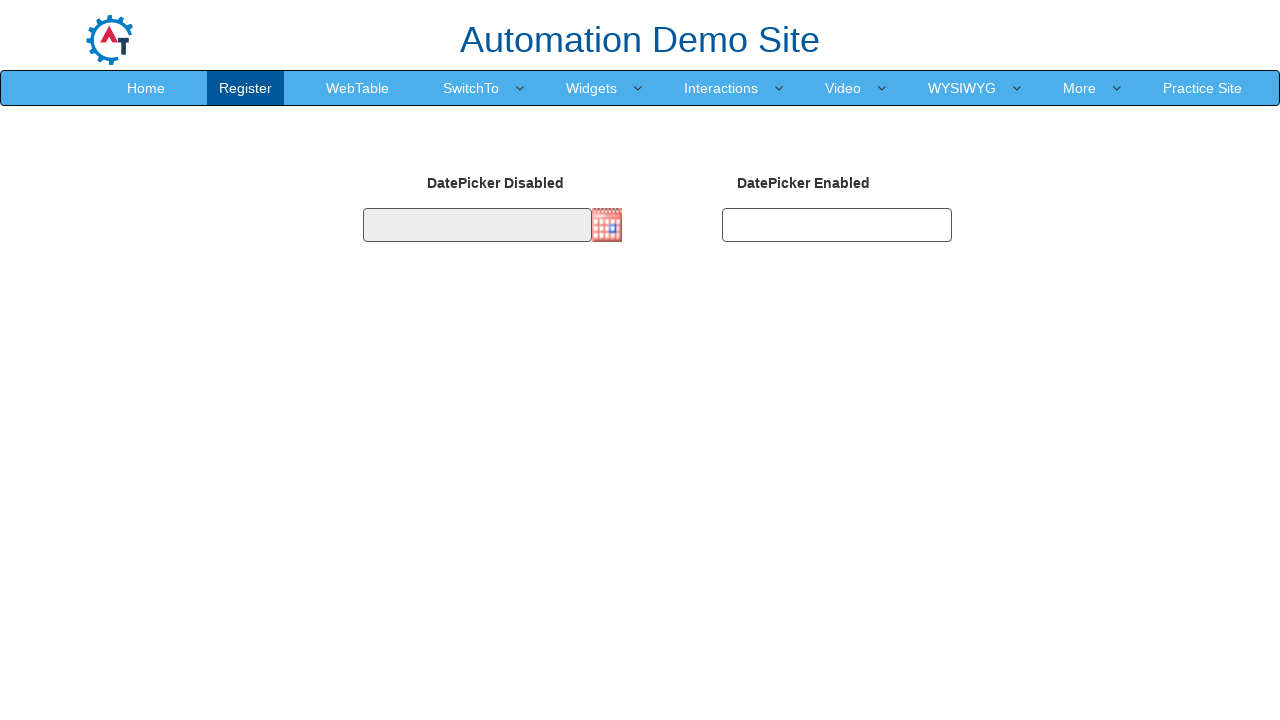

Clicked on date picker to open calendar at (837, 225) on #datepicker2
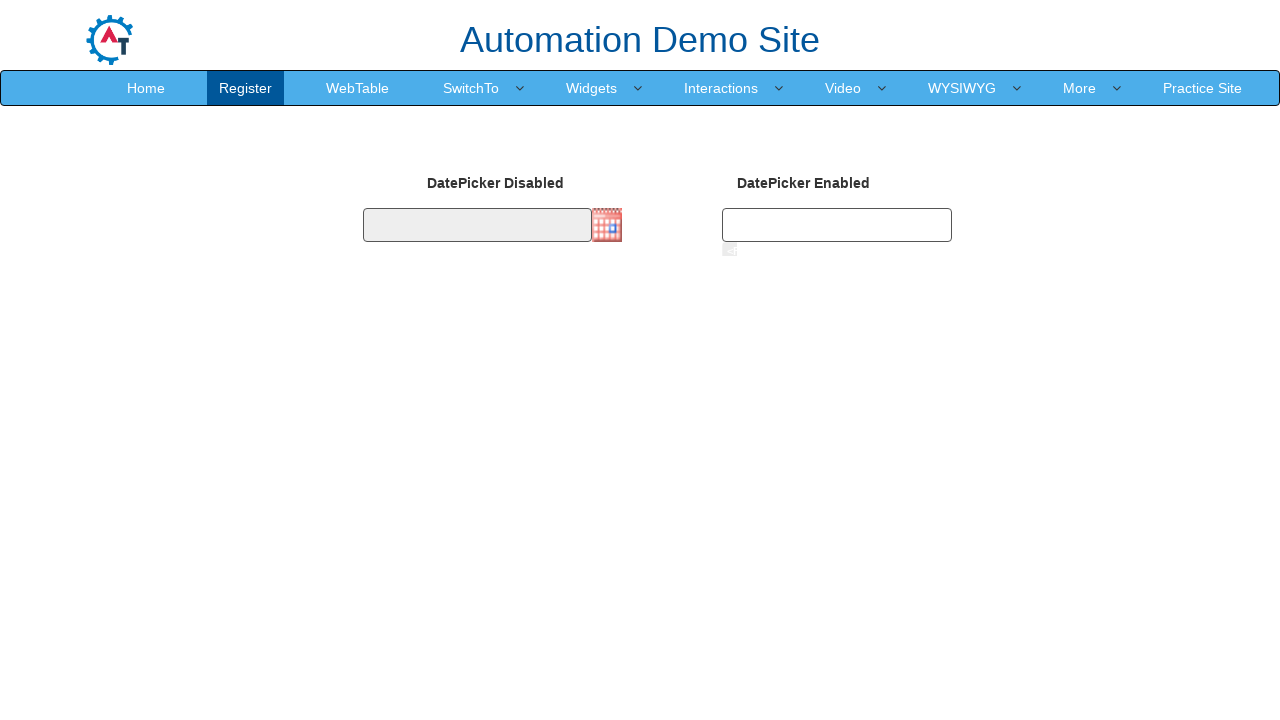

Calendar widget became visible
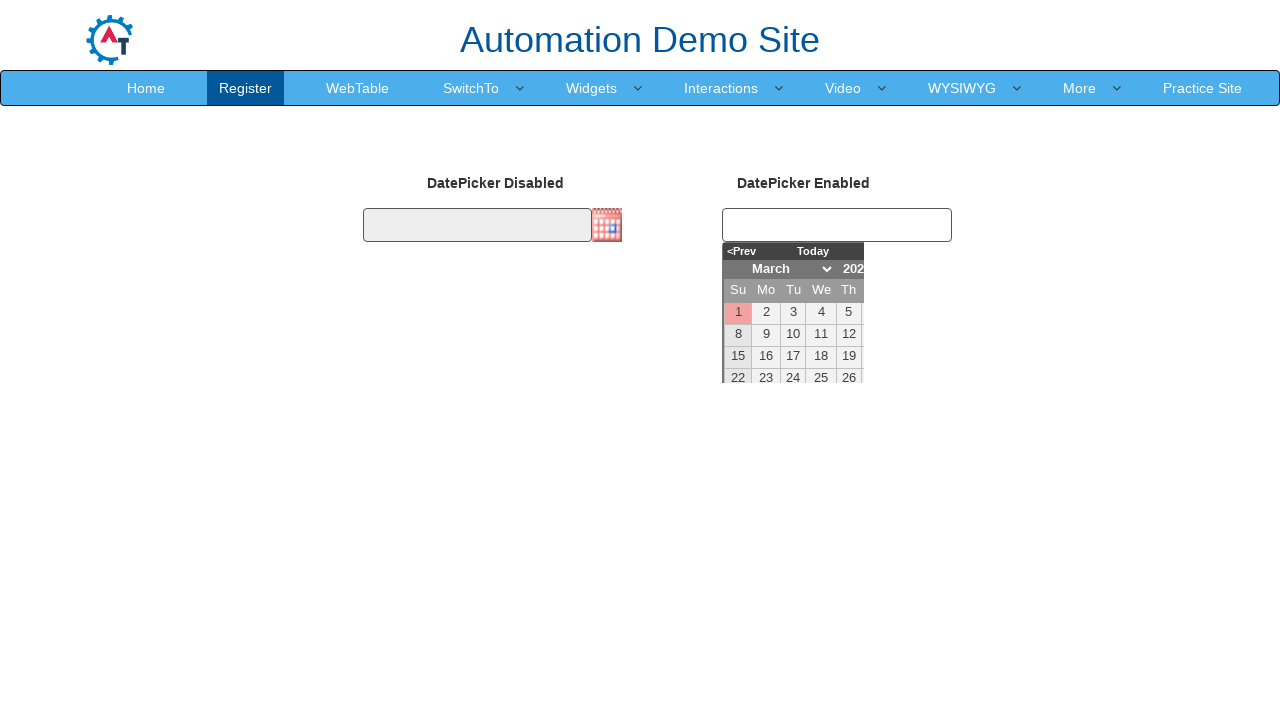

Located calendar rows
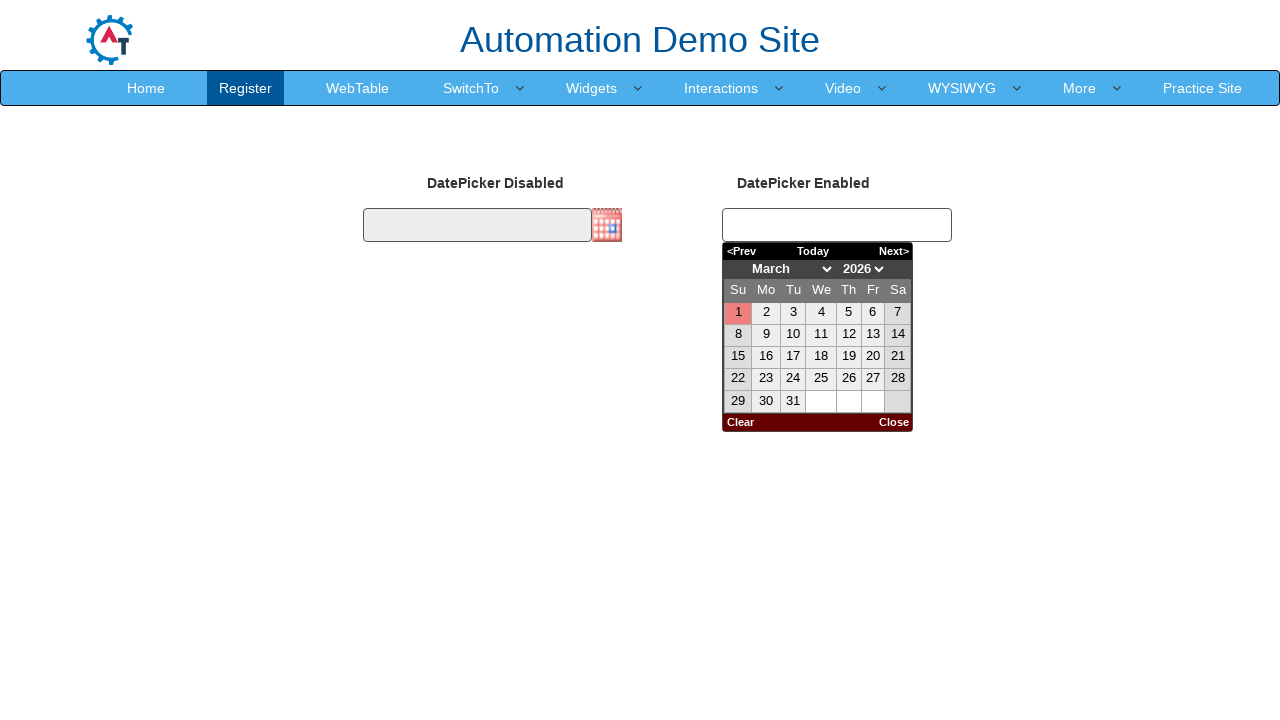

Found and clicked on date 17 in calendar at (793, 357) on xpath=//div[@class='datepick-month']//tbody//tr >> nth=2 >> td >> nth=2
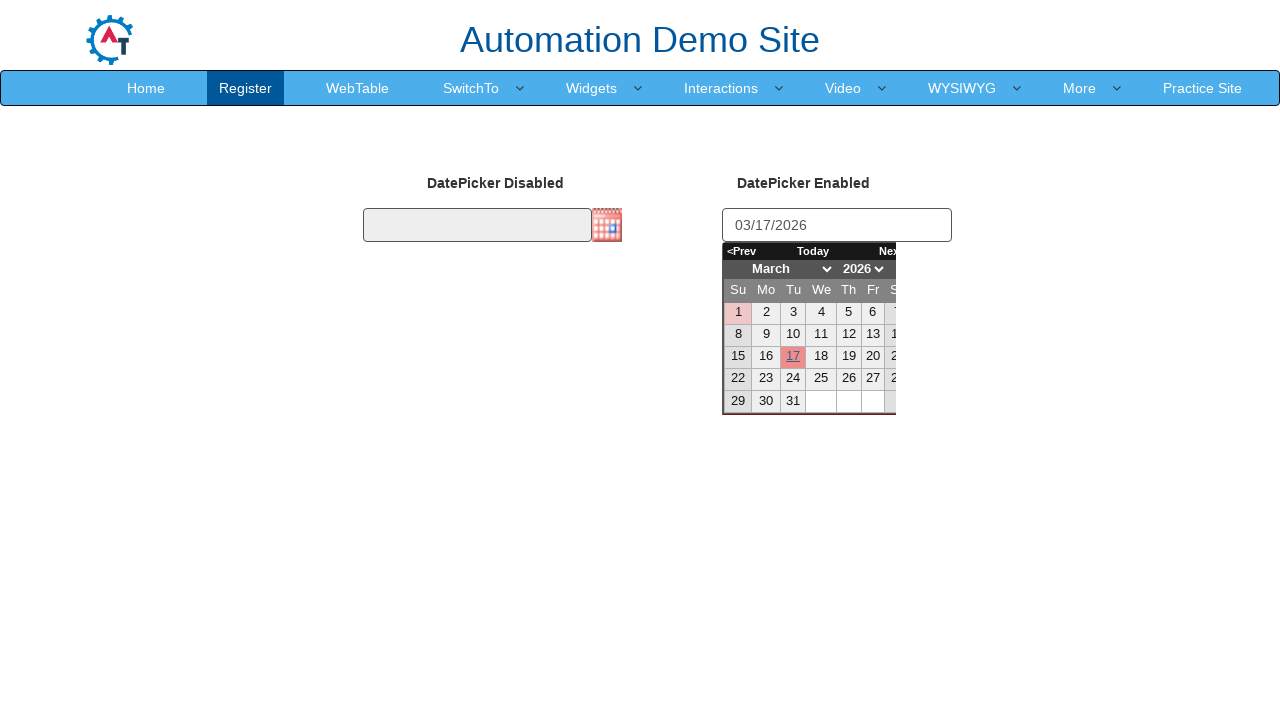

Waited 500ms for date selection to register
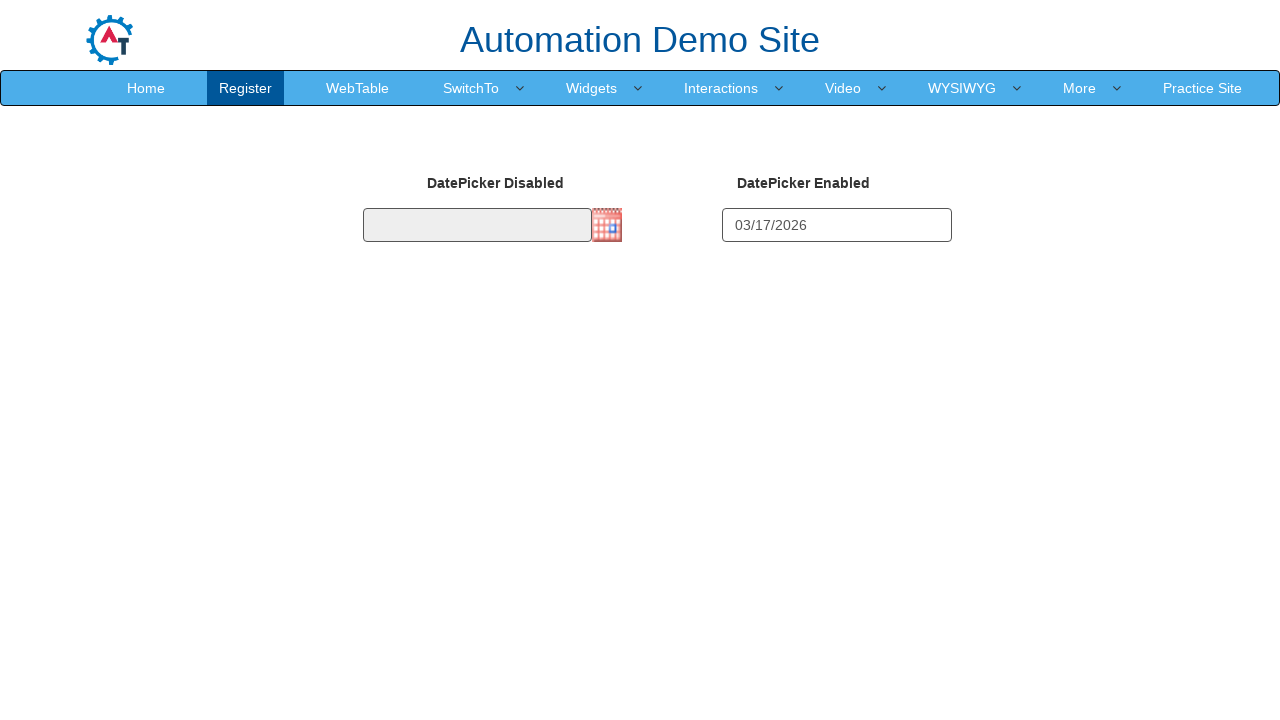

Clicked on date picker again to reopen calendar at (837, 225) on #datepicker2
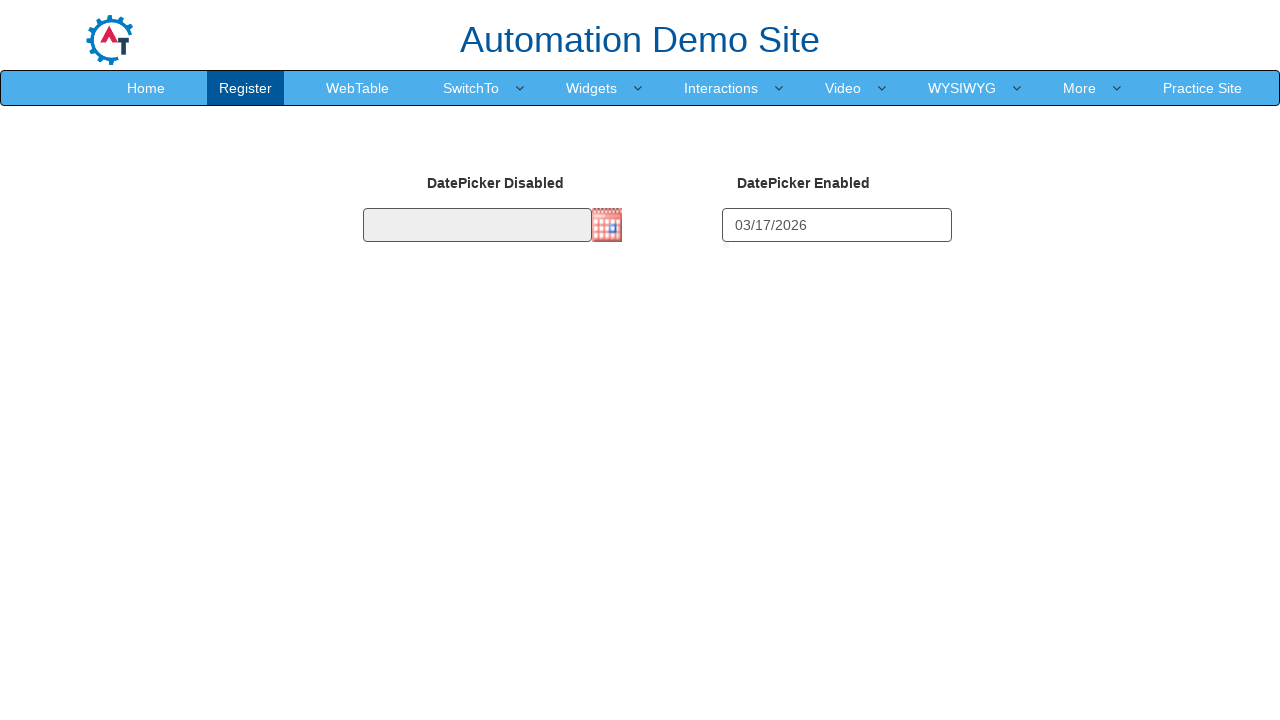

Calendar widget is visible again
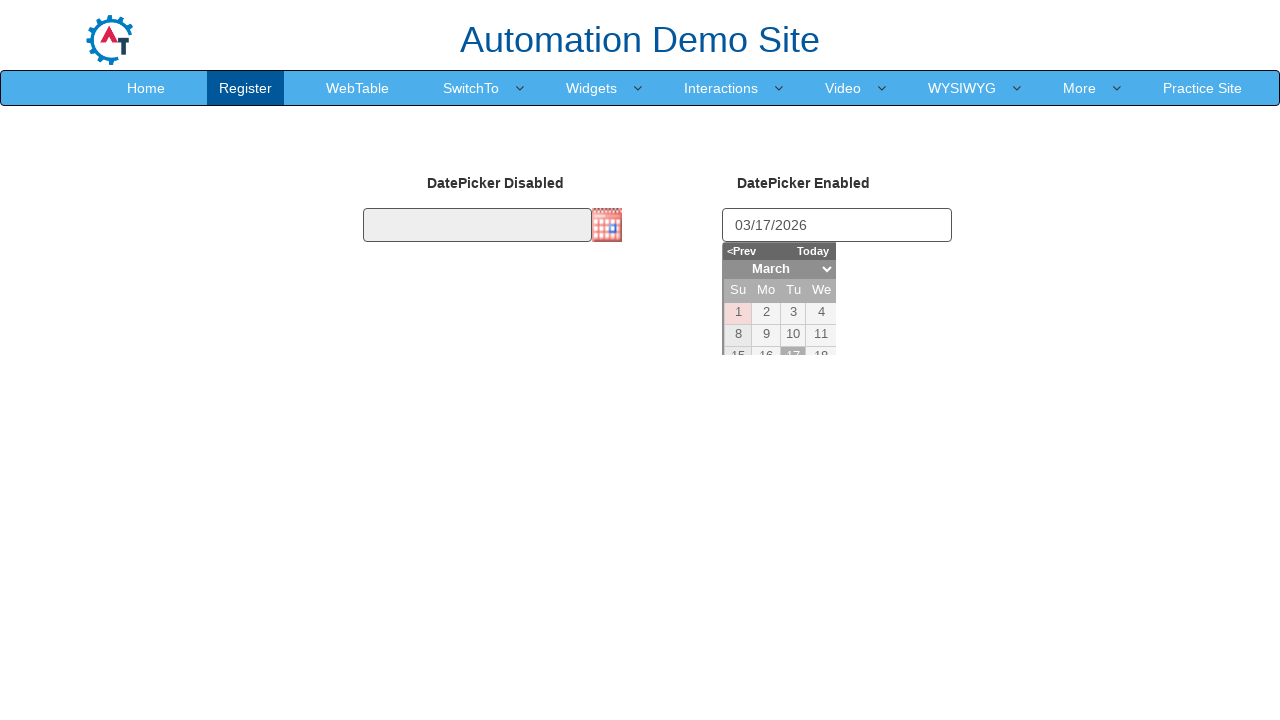

Found and clicked on date 19 in calendar at (849, 357) on xpath=//td//a[starts-with(@class, 'dp')] >> nth=18
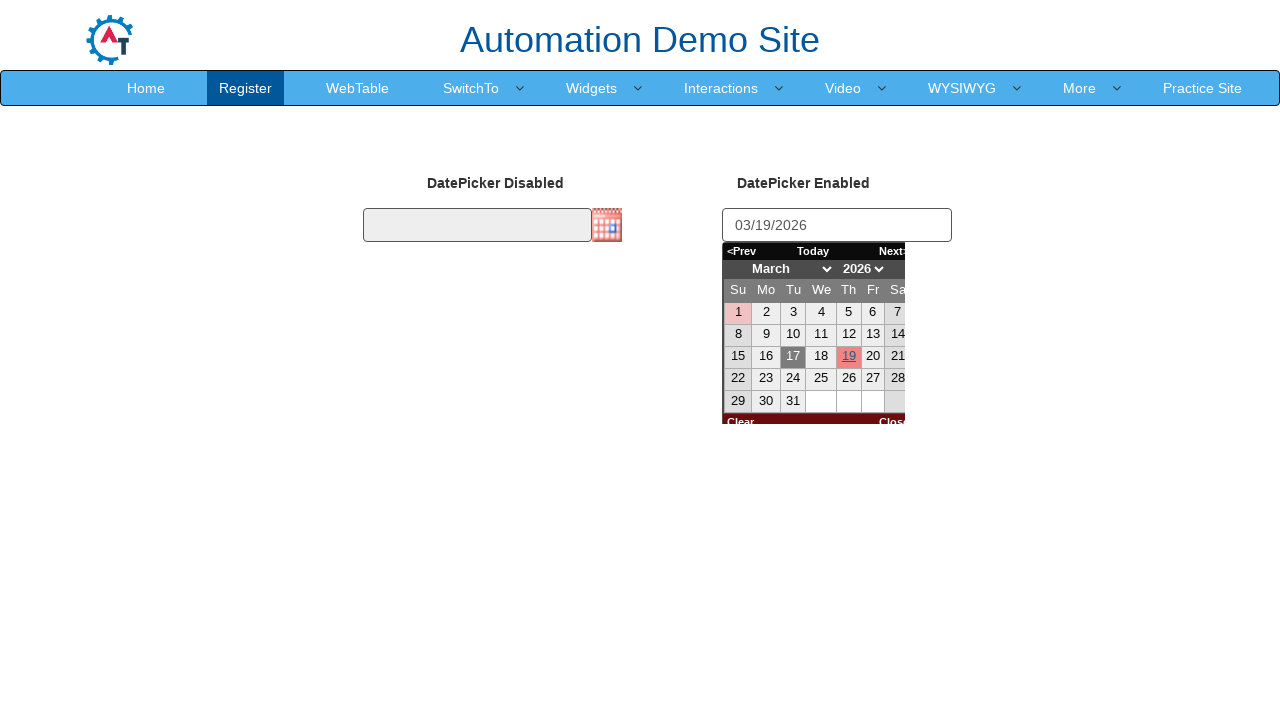

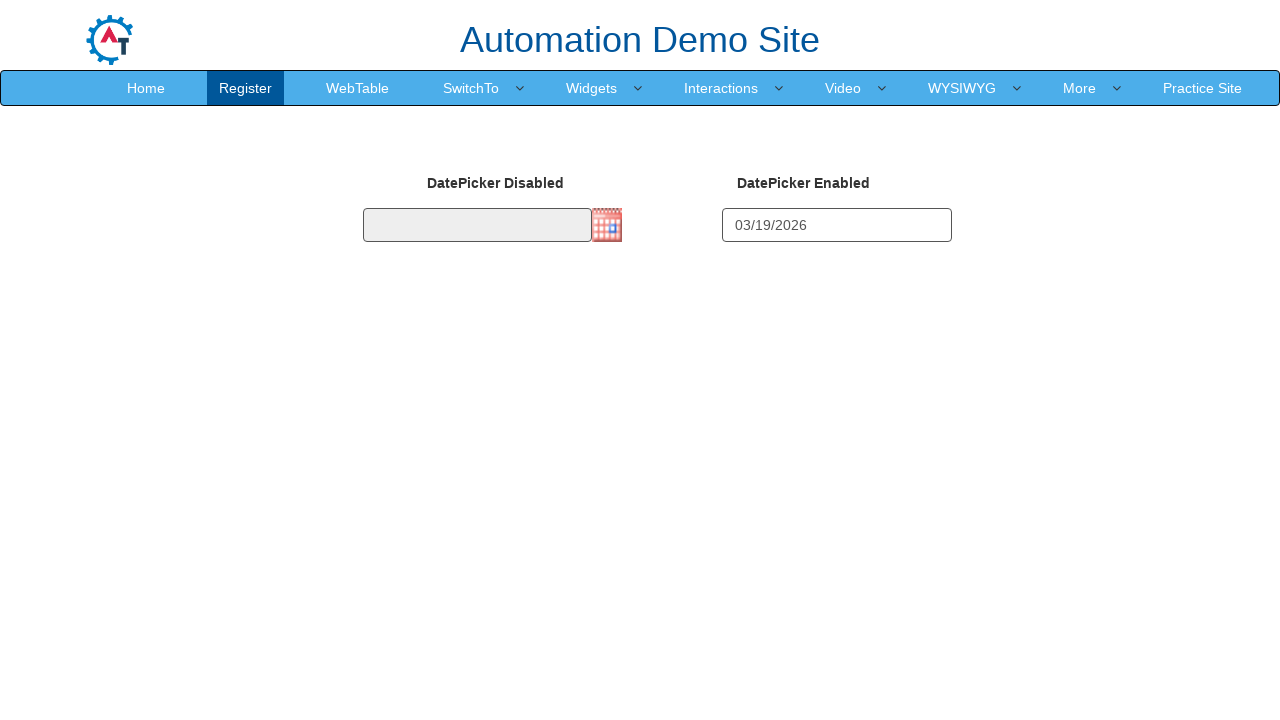